Navigates to a page, finds and clicks a specific link by its text (calculated using mathematical formula), then fills out a form with personal information and submits it

Starting URL: http://suninjuly.github.io/find_link_text

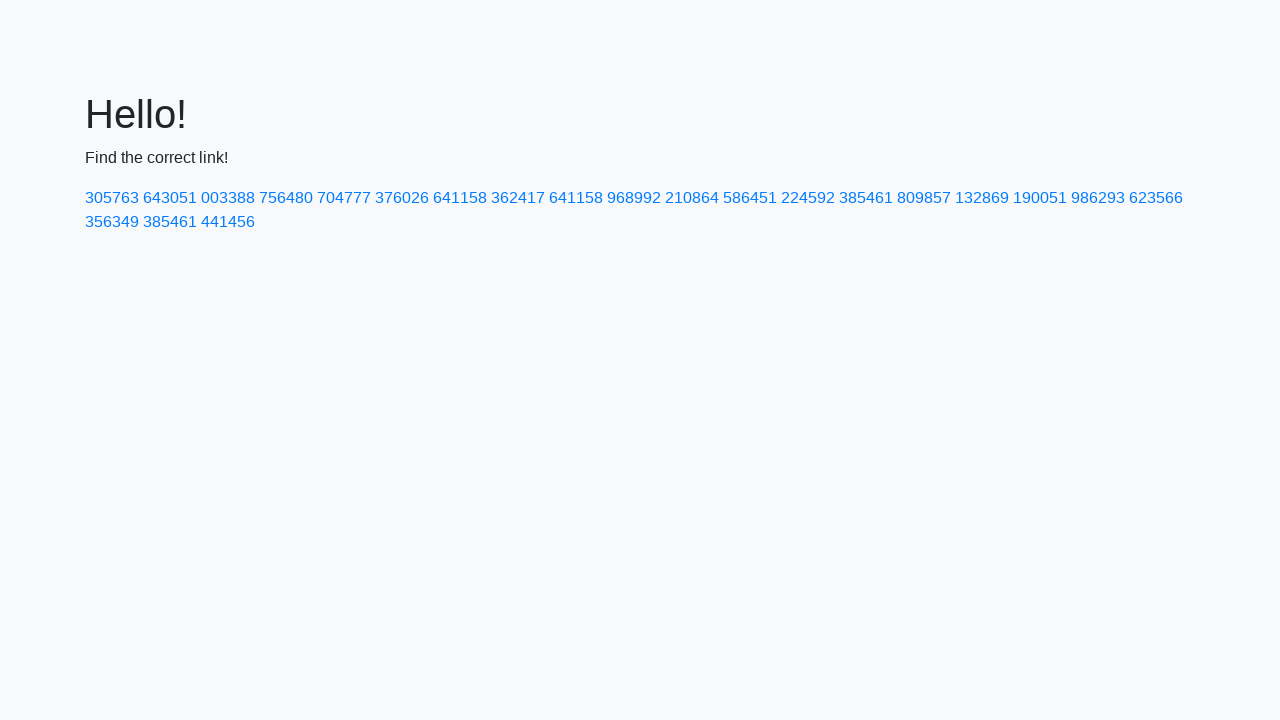

Navigated to http://suninjuly.github.io/find_link_text
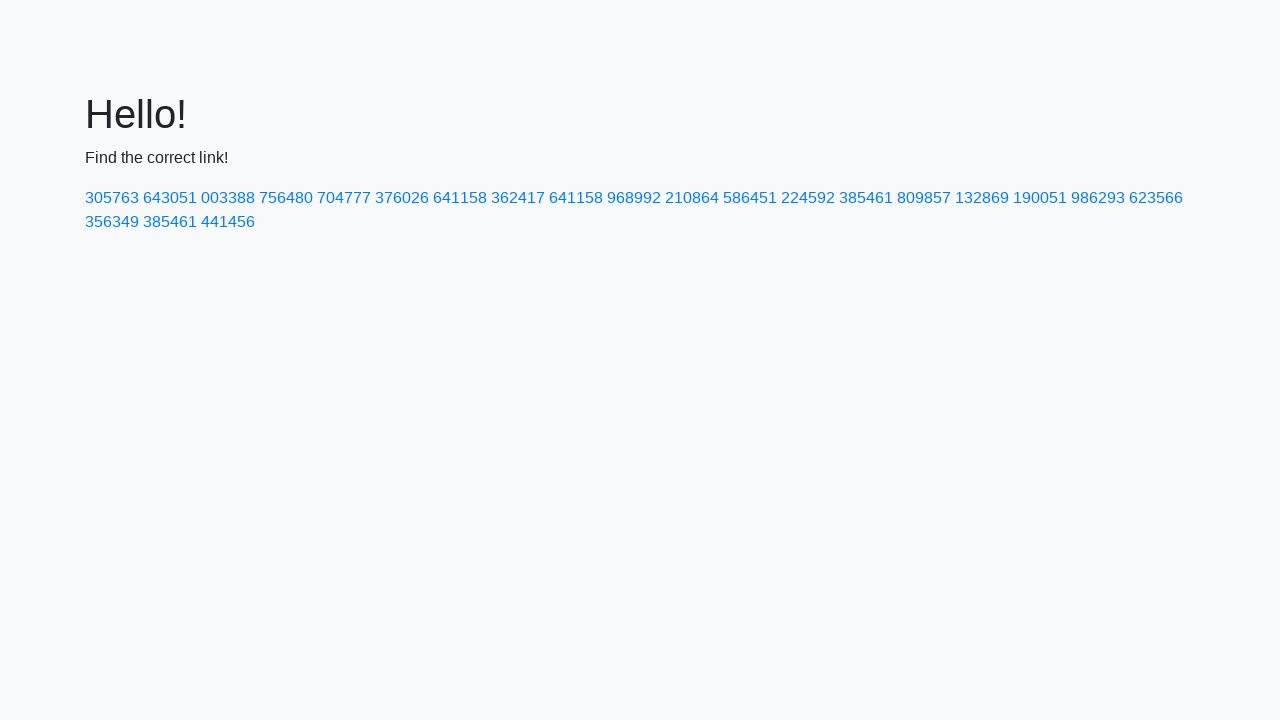

Calculated link text using formula: 224592
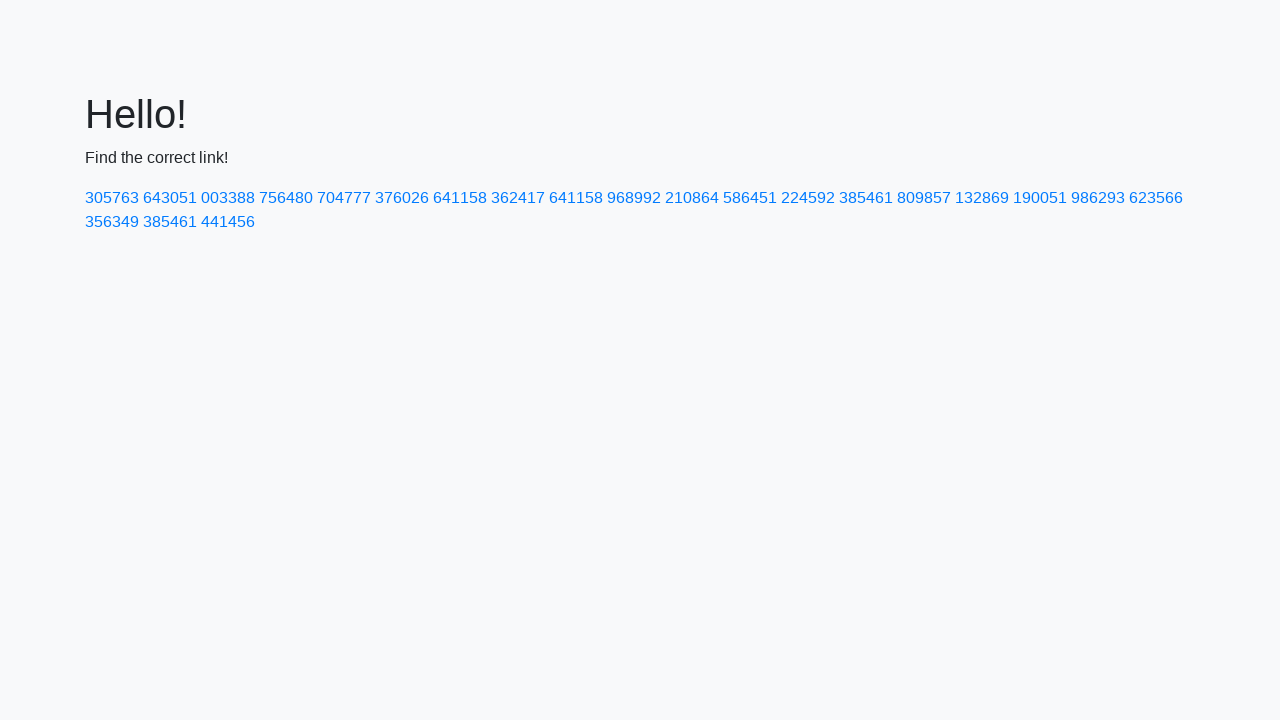

Clicked link with text '224592' at (808, 198) on a:has-text('224592')
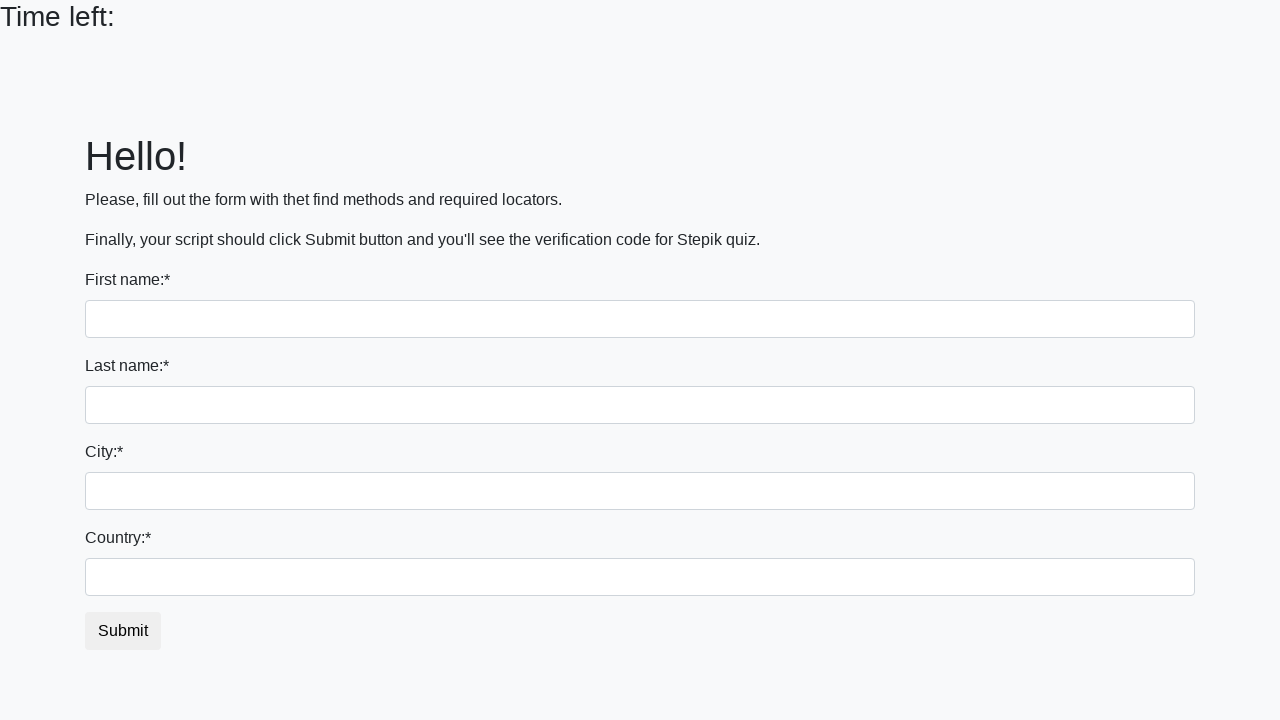

Filled first name field with 'Ivan' on input:first-of-type
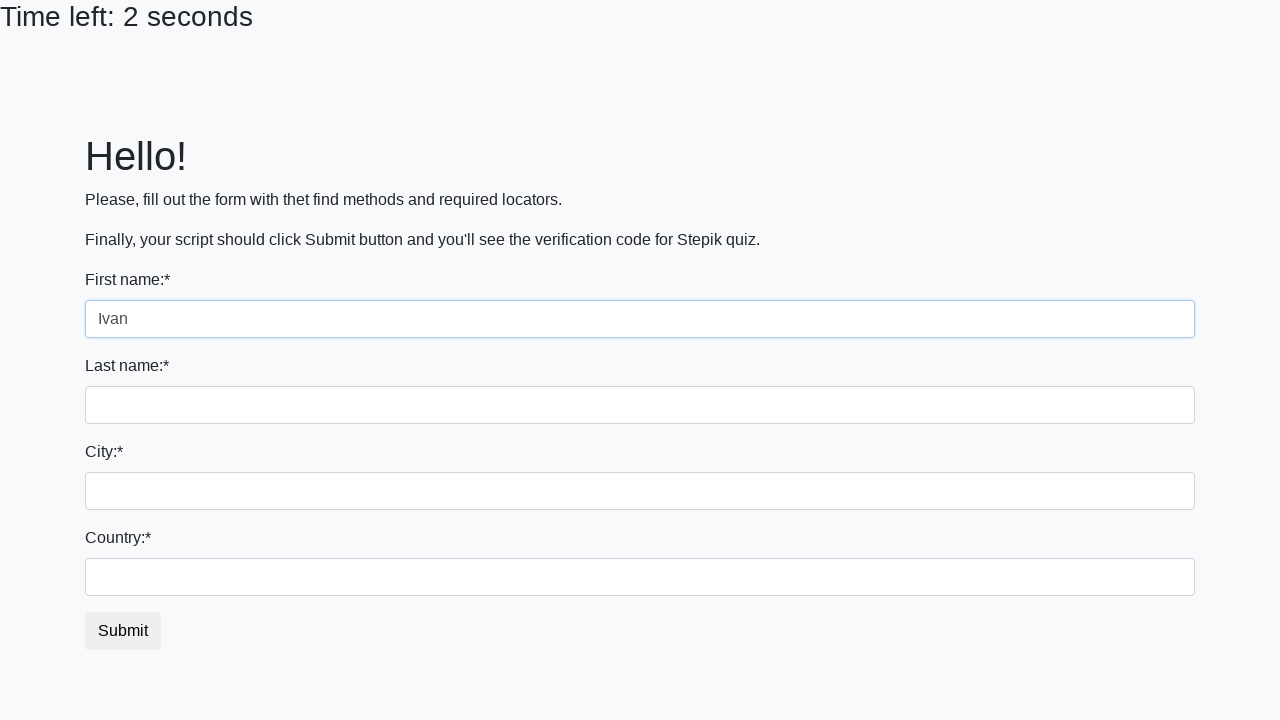

Filled last name field with 'Petrov' on input[name='last_name']
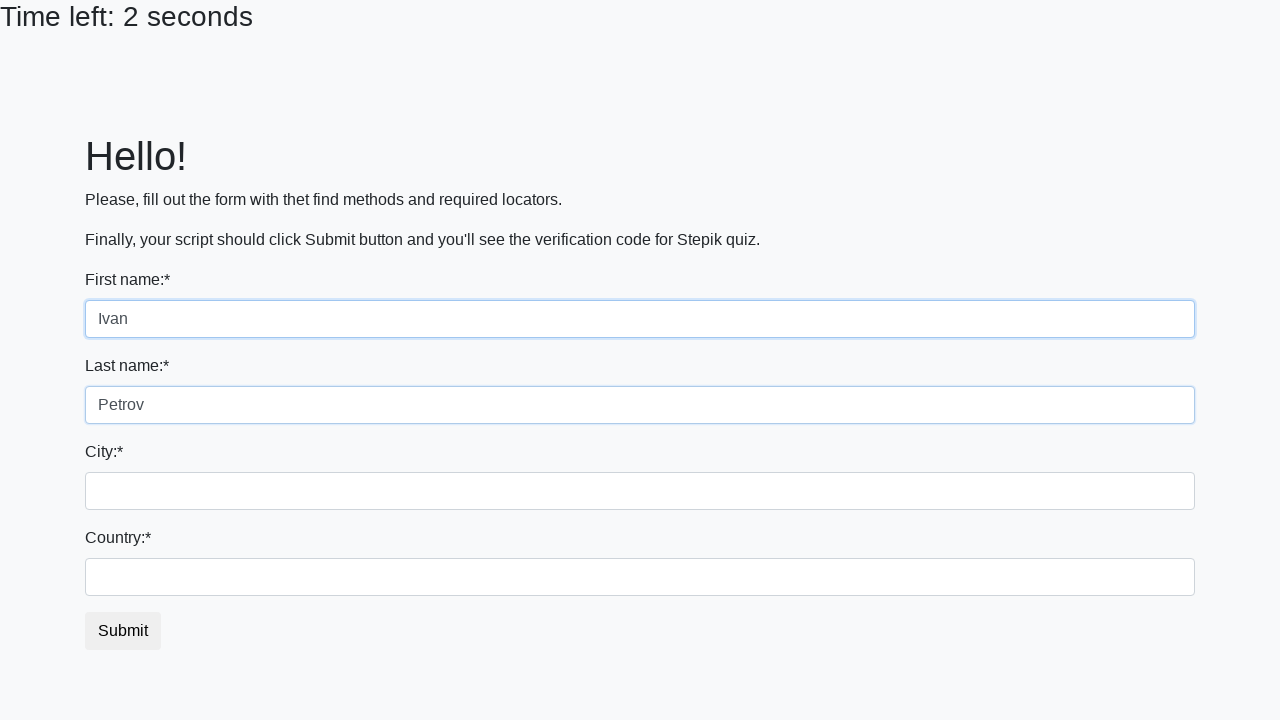

Filled city field with 'Smolensk' on .city
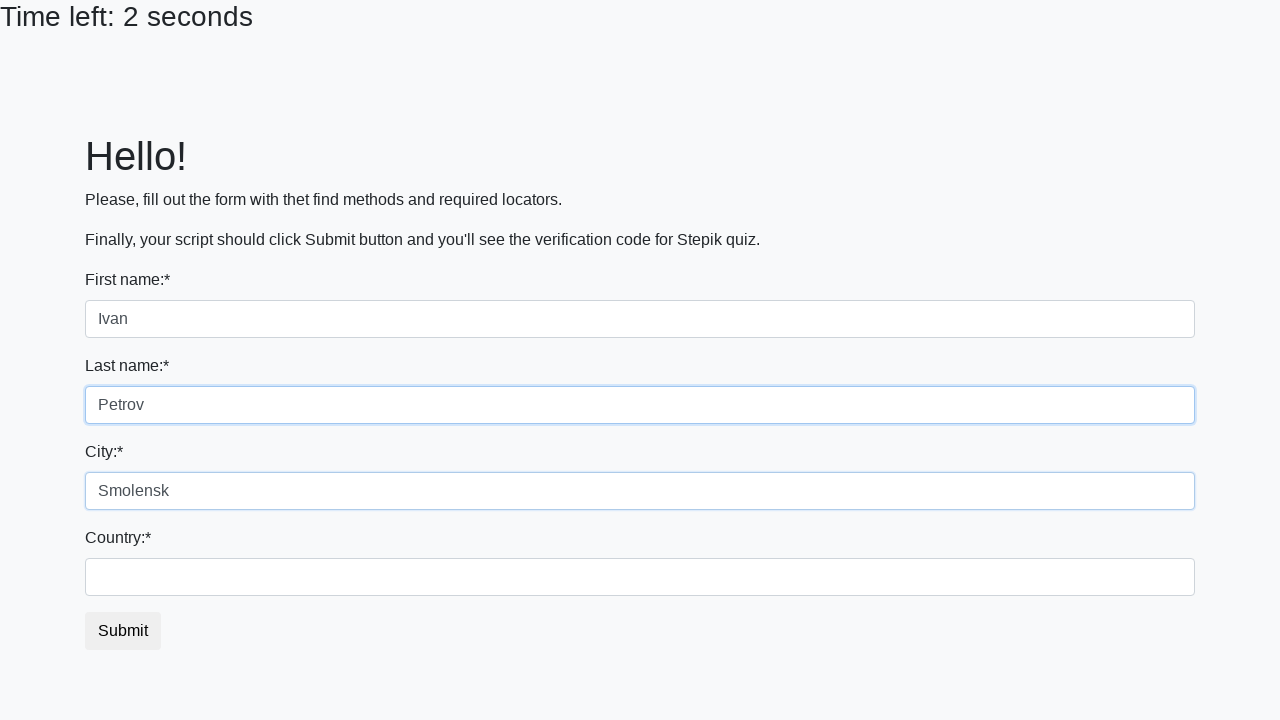

Filled country field with 'Russia' on #country
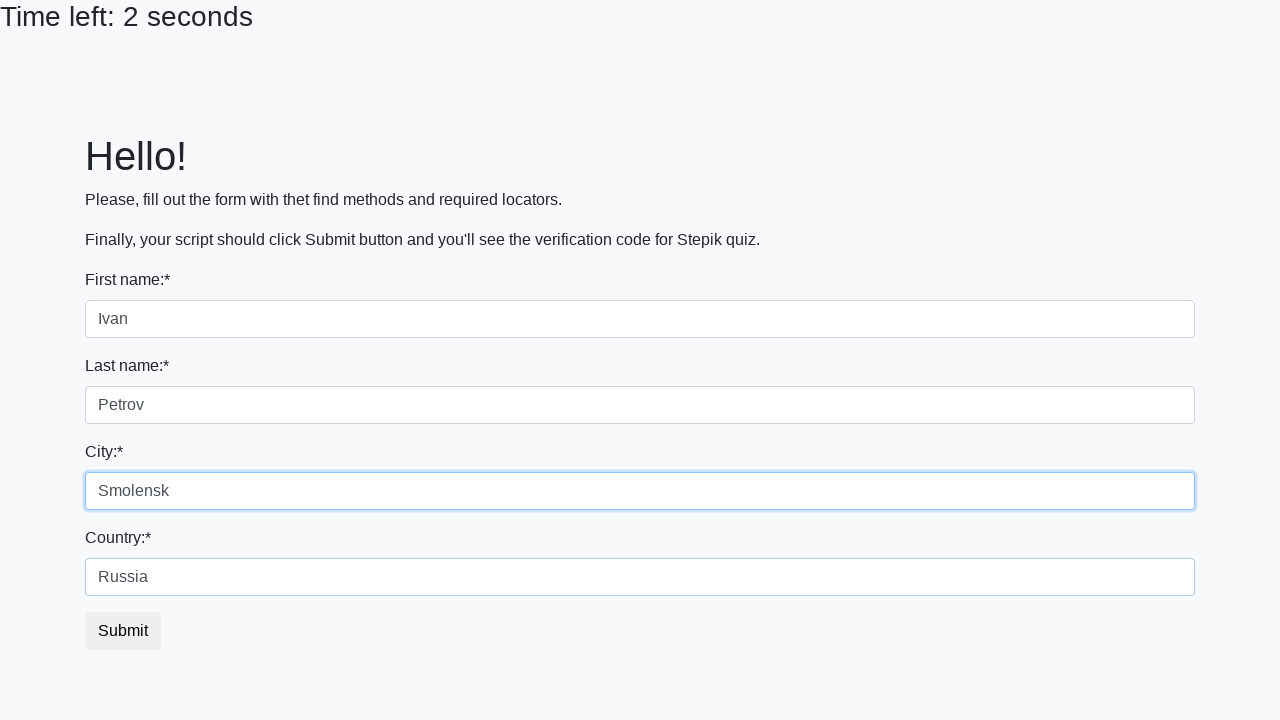

Clicked submit button to submit the form at (123, 631) on button.btn
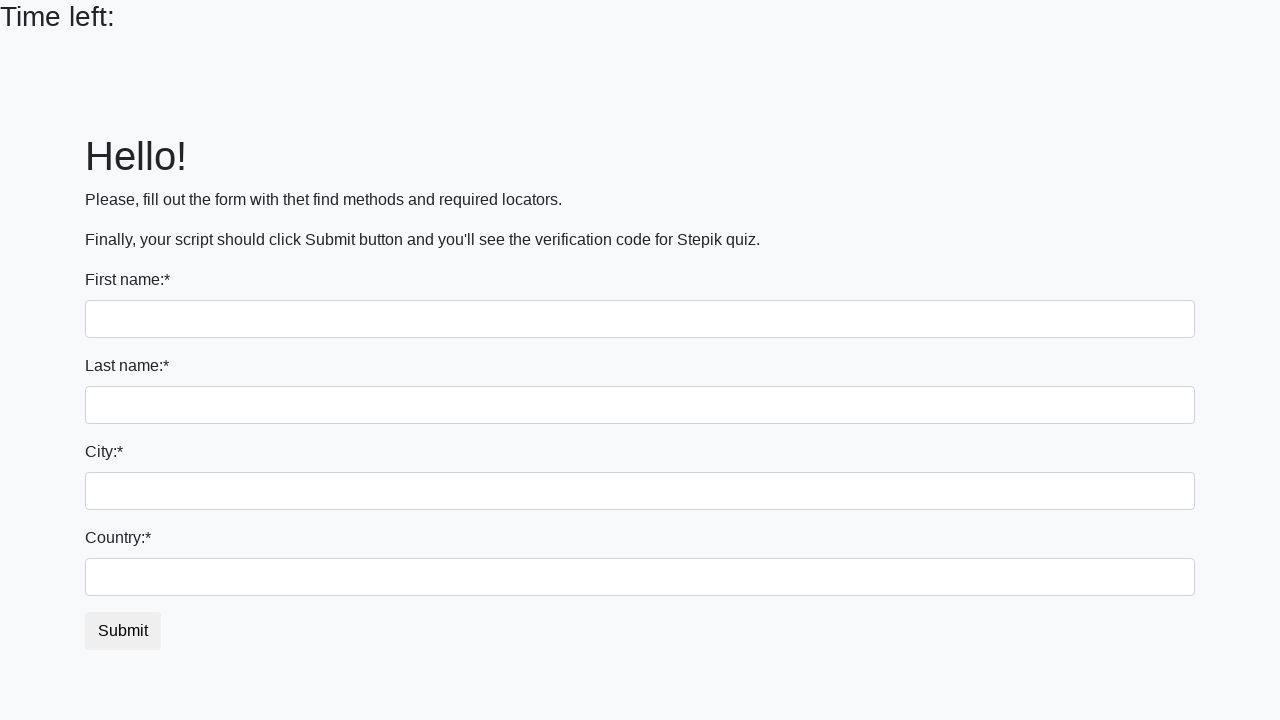

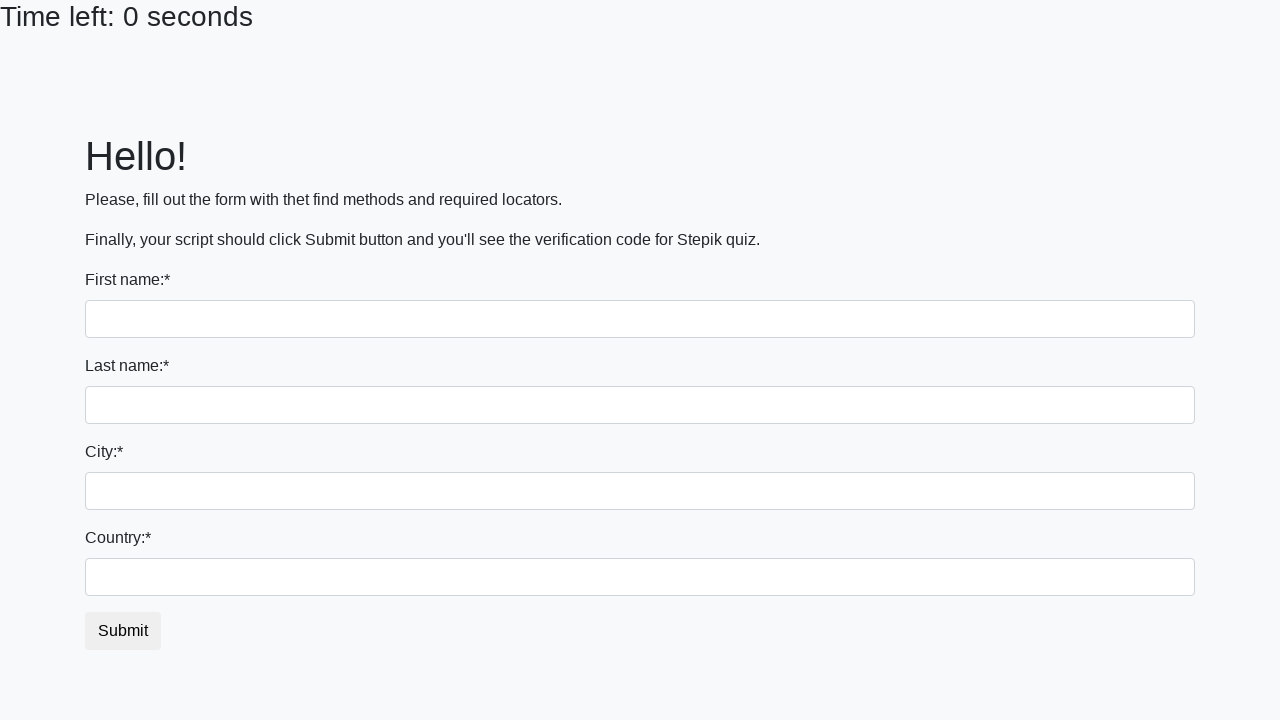